Tests the Playwright documentation site by clicking the "Get started" link and verifying the Installation heading is displayed

Starting URL: https://playwright.dev/

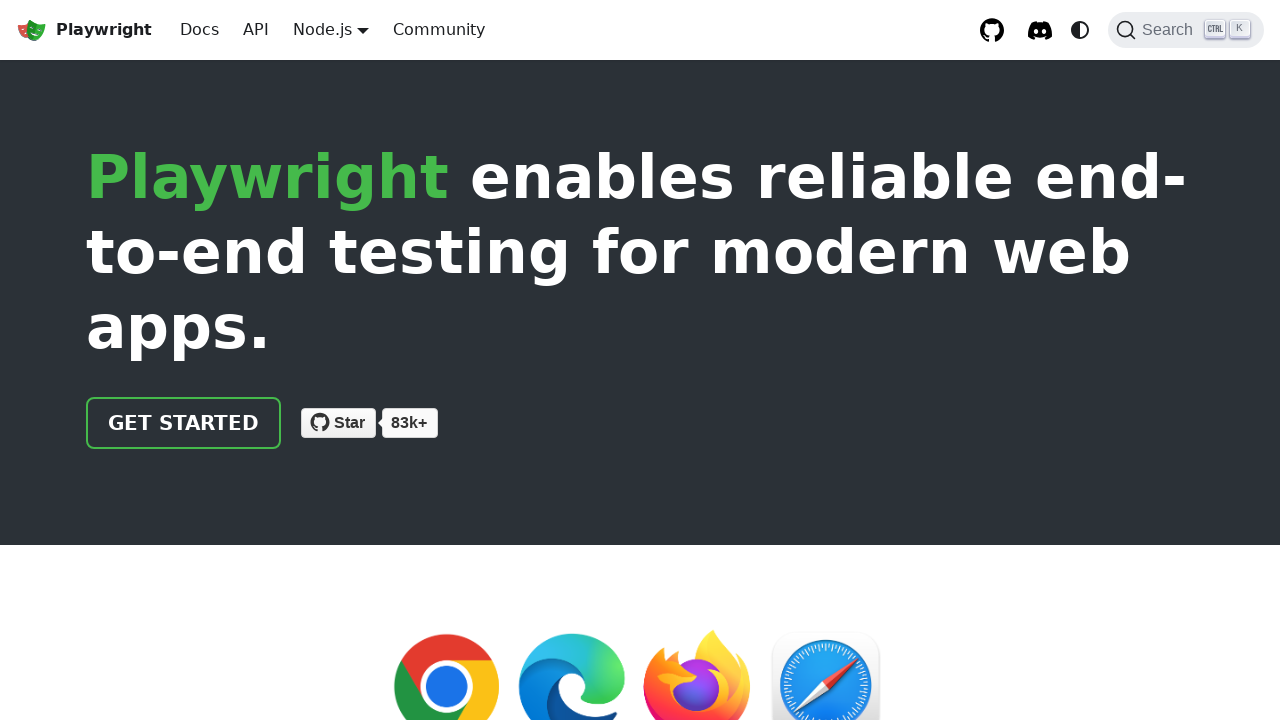

Clicked the 'Get started' link on Playwright documentation site at (184, 423) on internal:role=link[name="Get started"i]
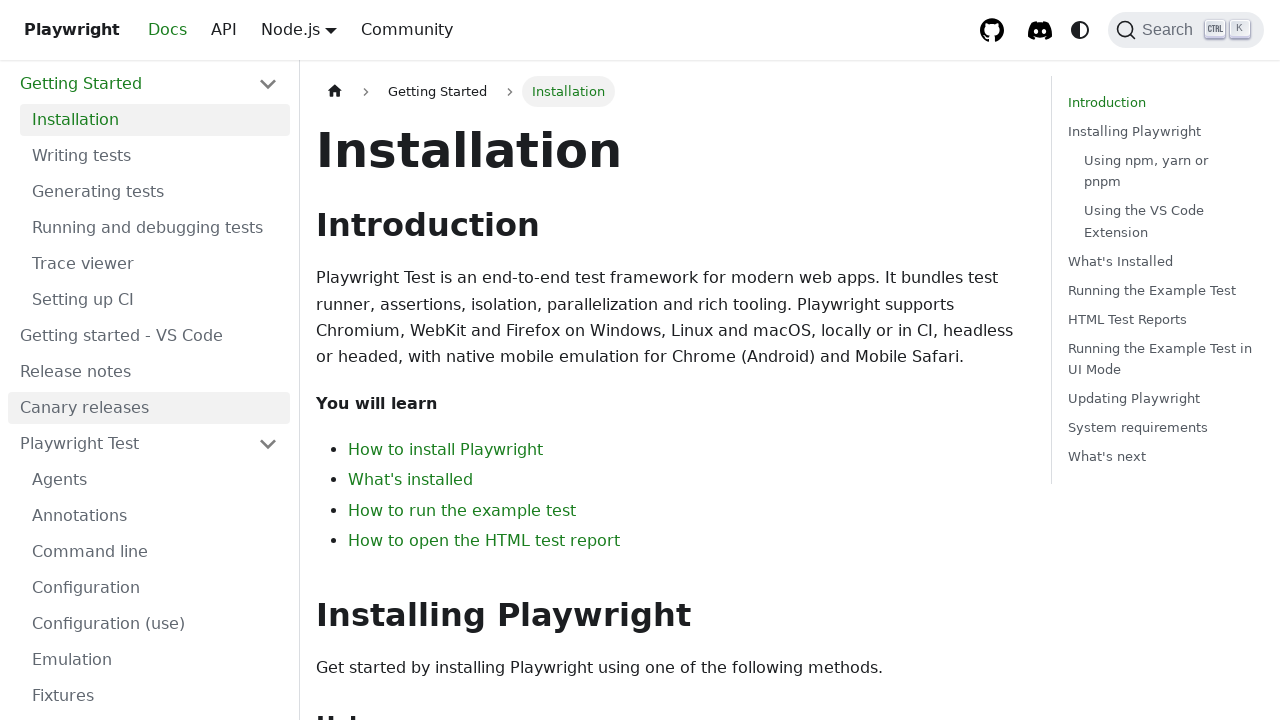

Installation heading is now visible on the page
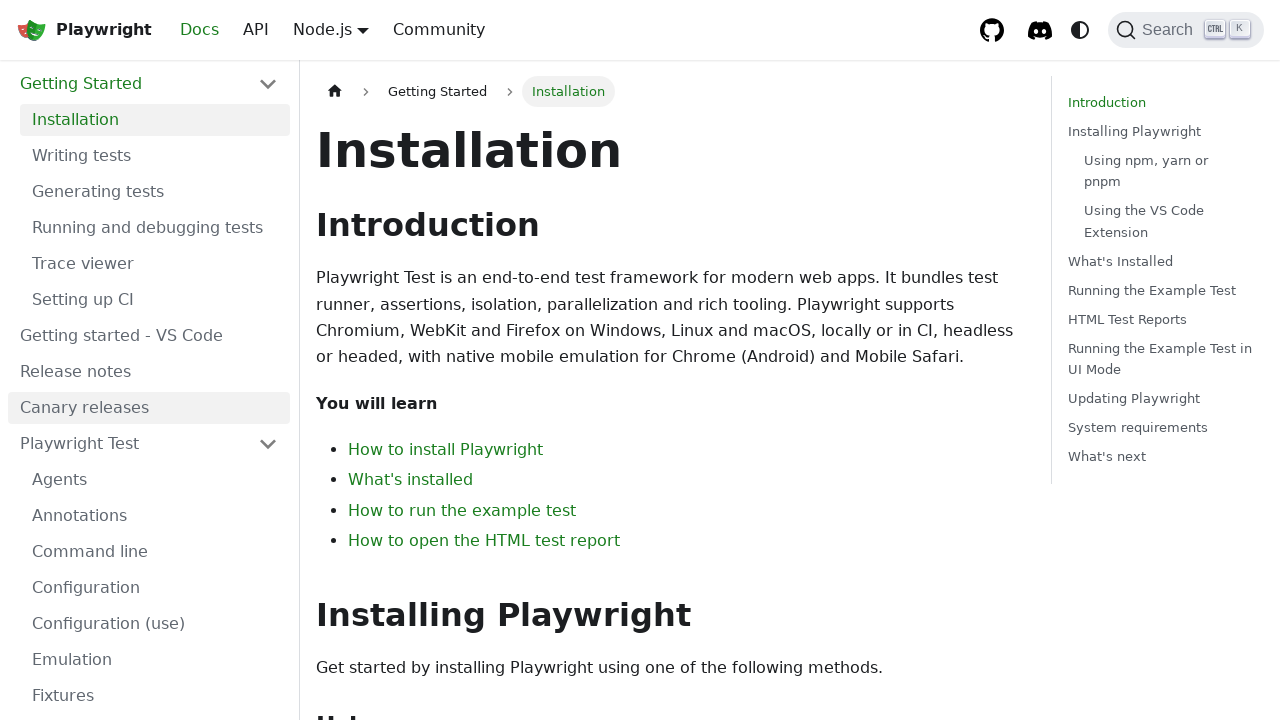

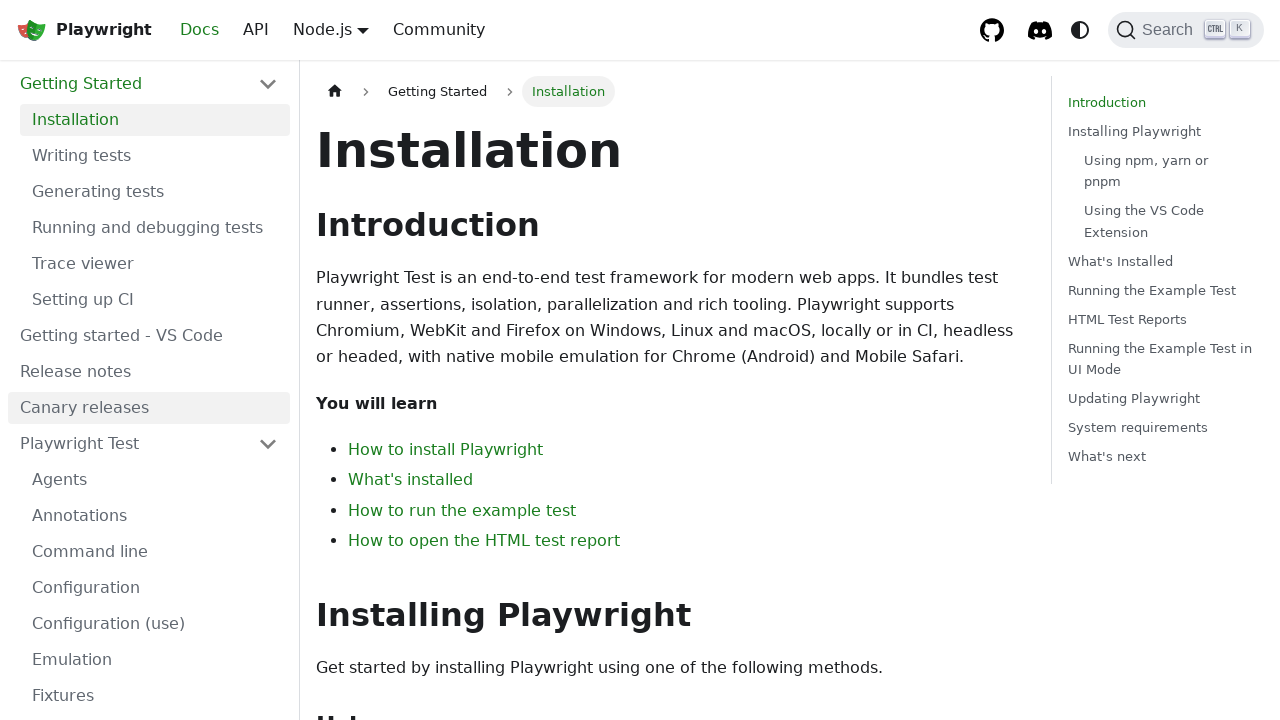